Clicks the Practice button in the menu and stays on the same page

Starting URL: https://rahulshettyacademy.com/AutomationPractice/

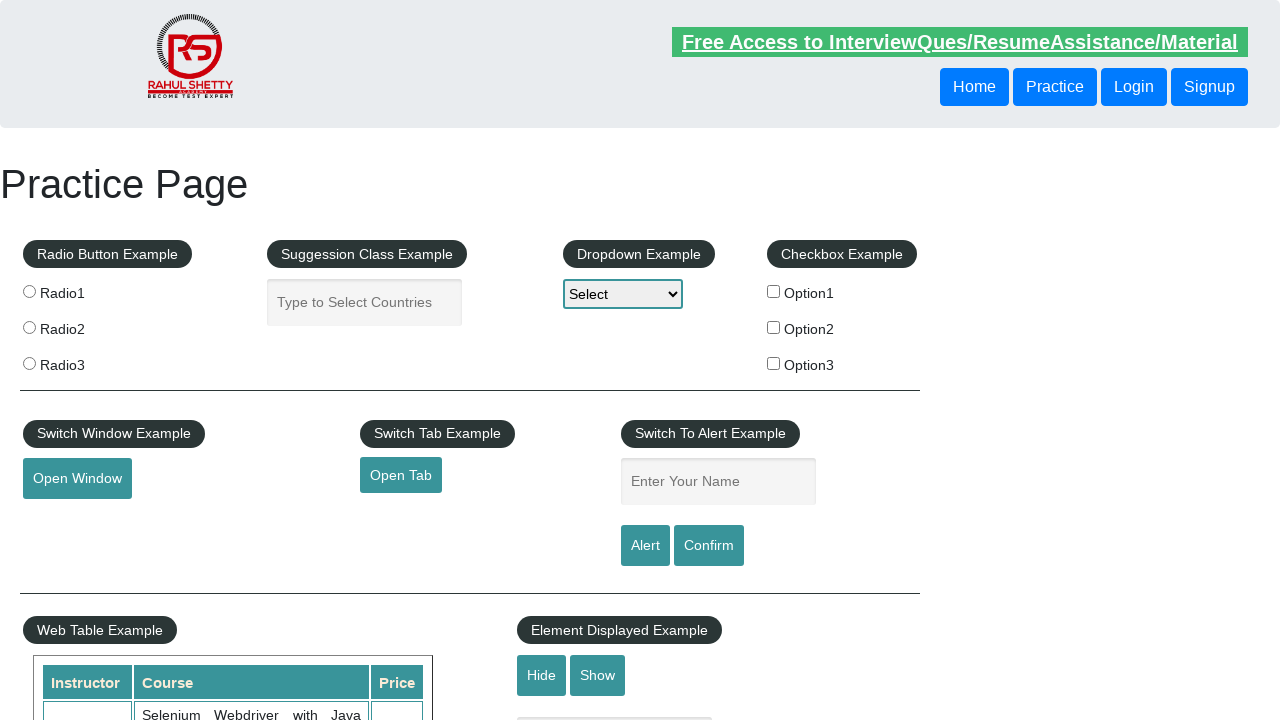

Clicked Practice button in the menu at (1055, 87) on body > header > div > button:nth-child(2)
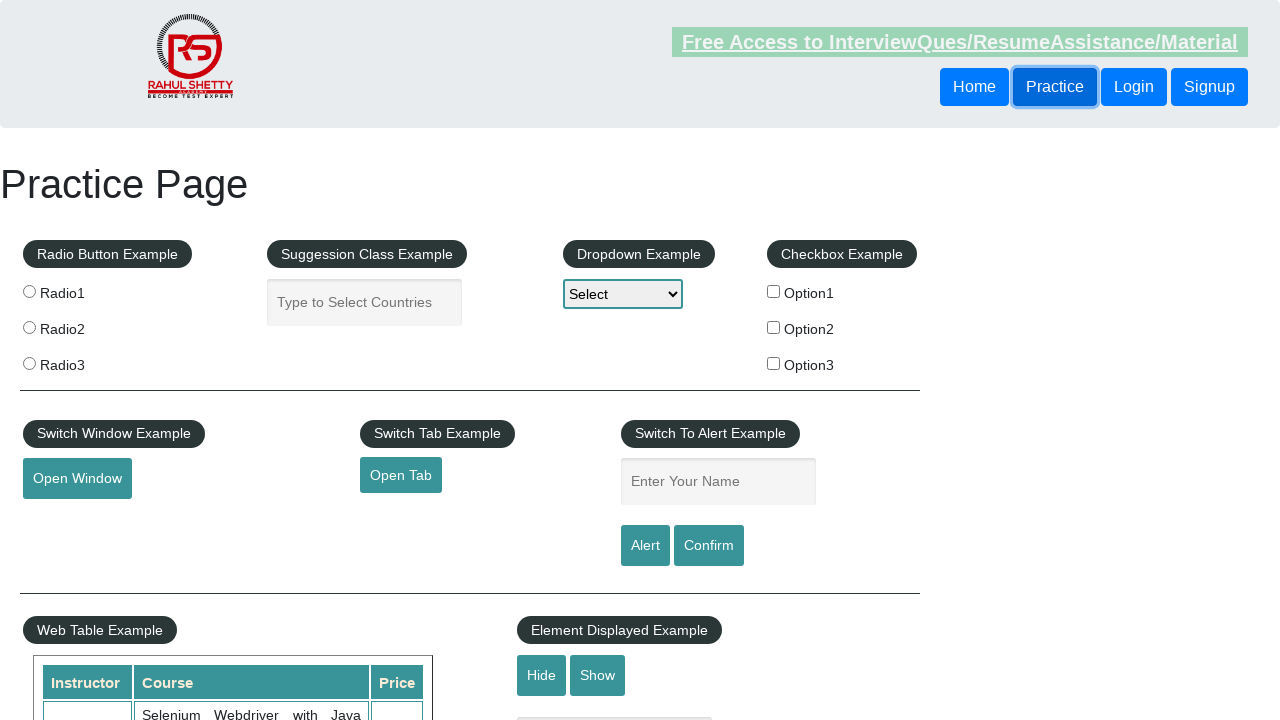

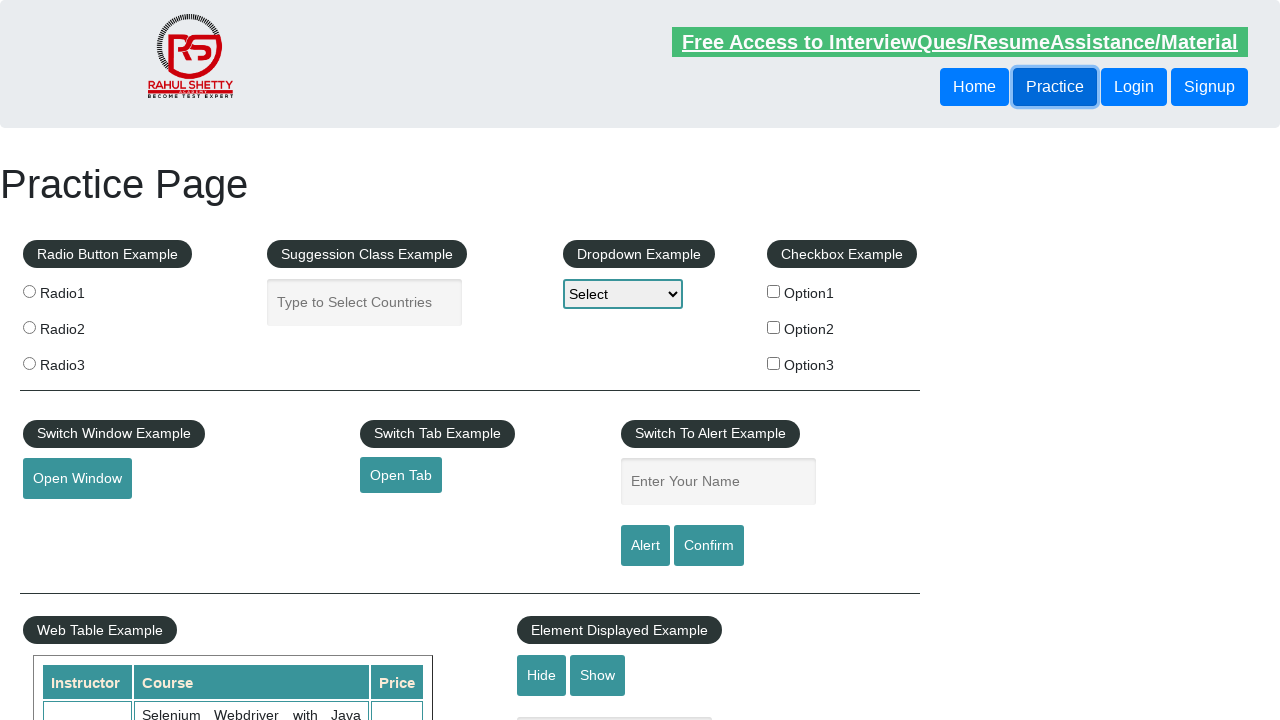